Tests clicking on Basic elements link and then clicking an alert button to verify alert handling functionality.

Starting URL: http://automationbykrishna.com

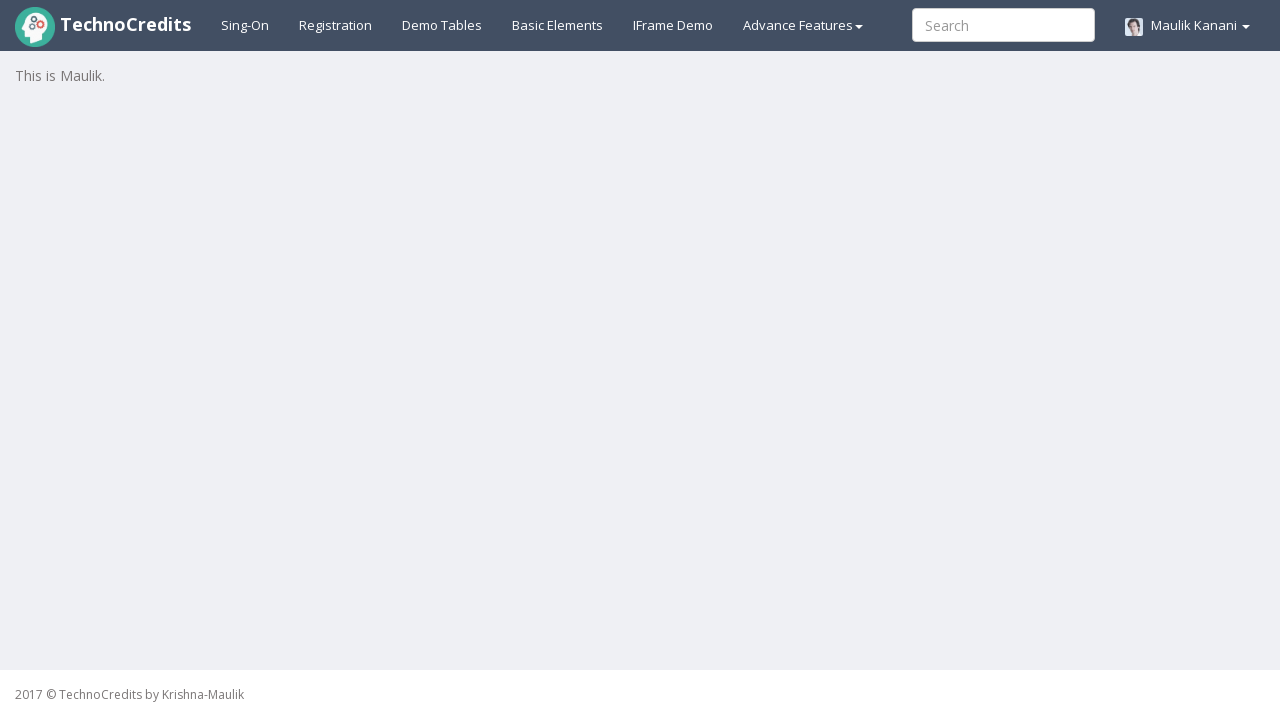

Clicked on Basic elements link at (558, 25) on a#basicelements
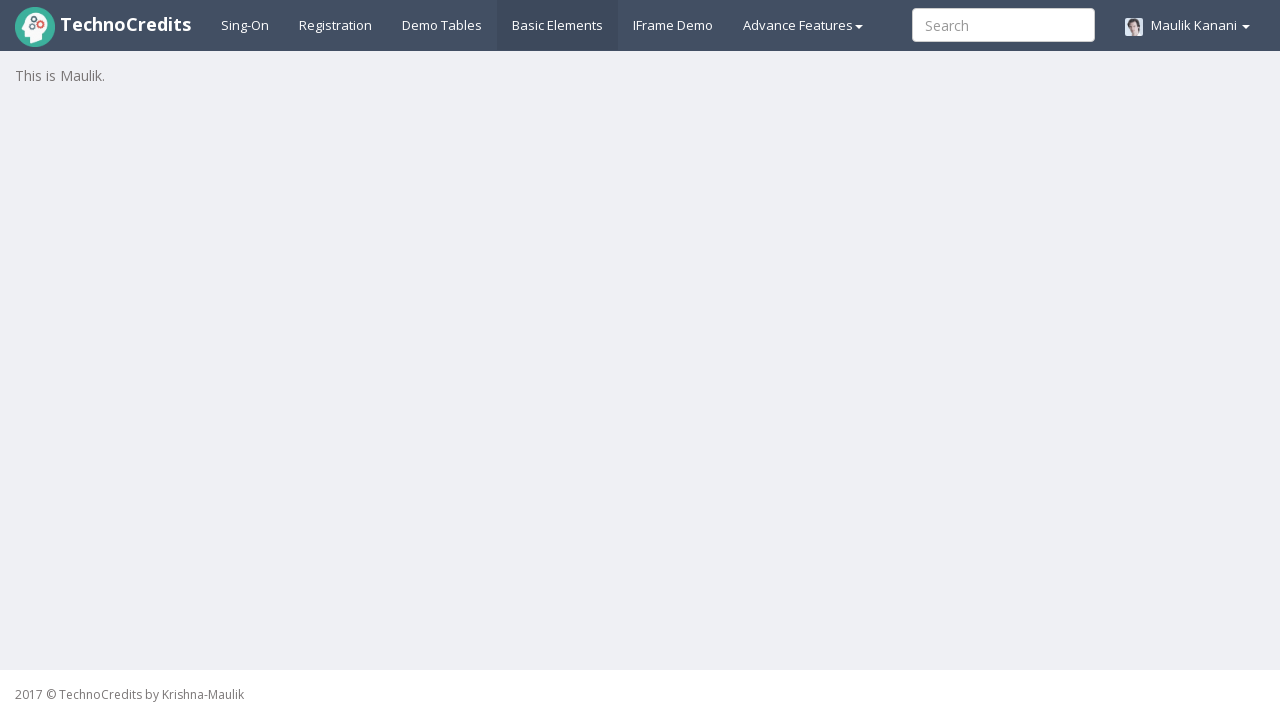

Alert button element loaded on the page
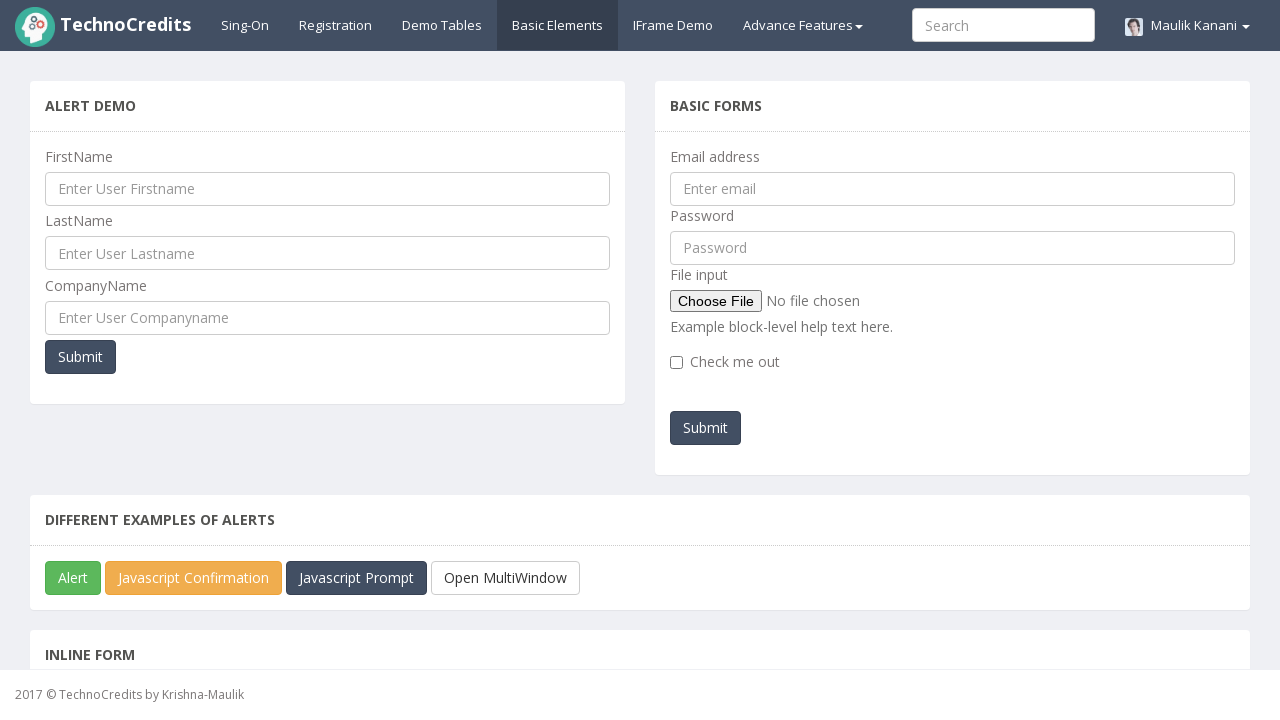

Clicked on alert button to trigger alert at (73, 578) on button.btn.btn-success
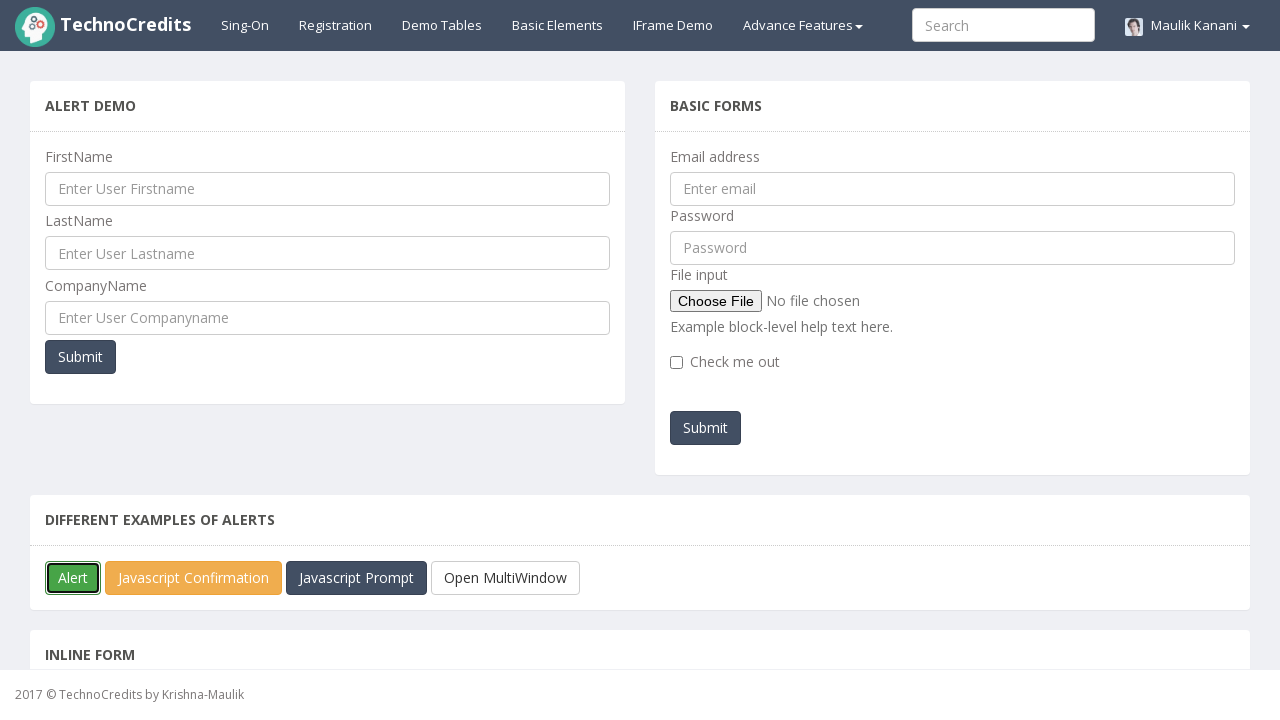

Alert dialog accepted and handled
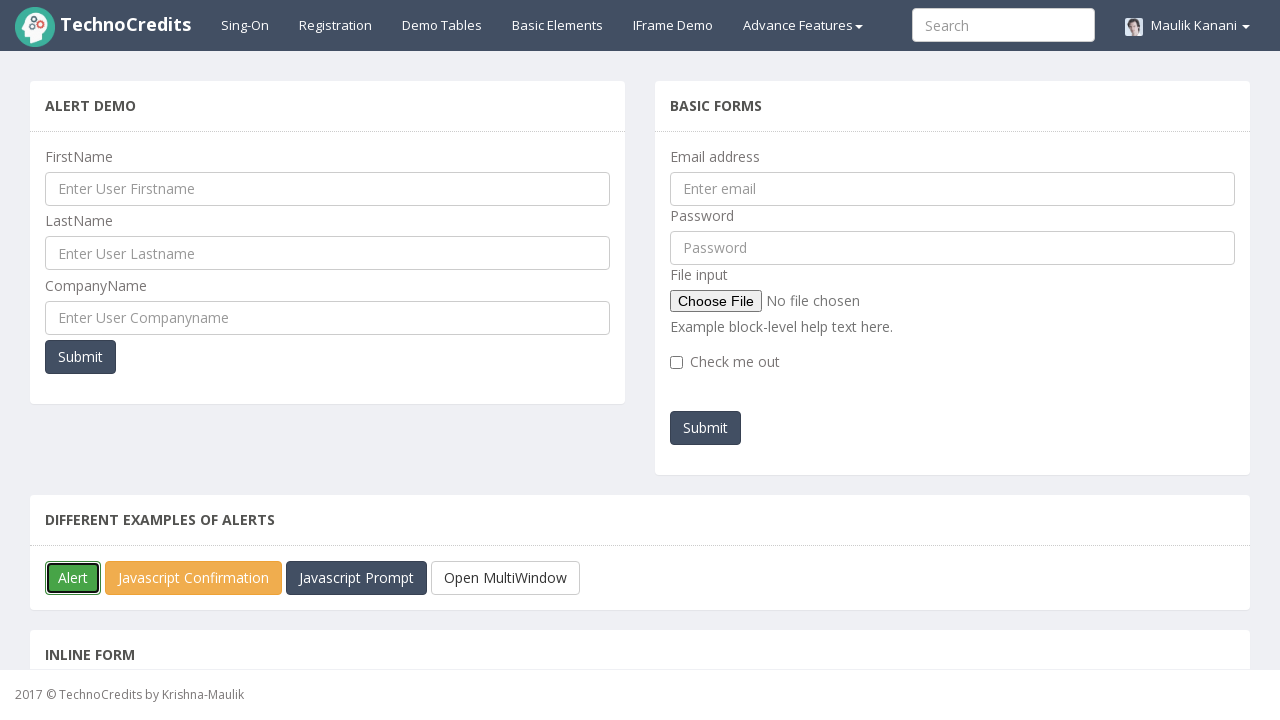

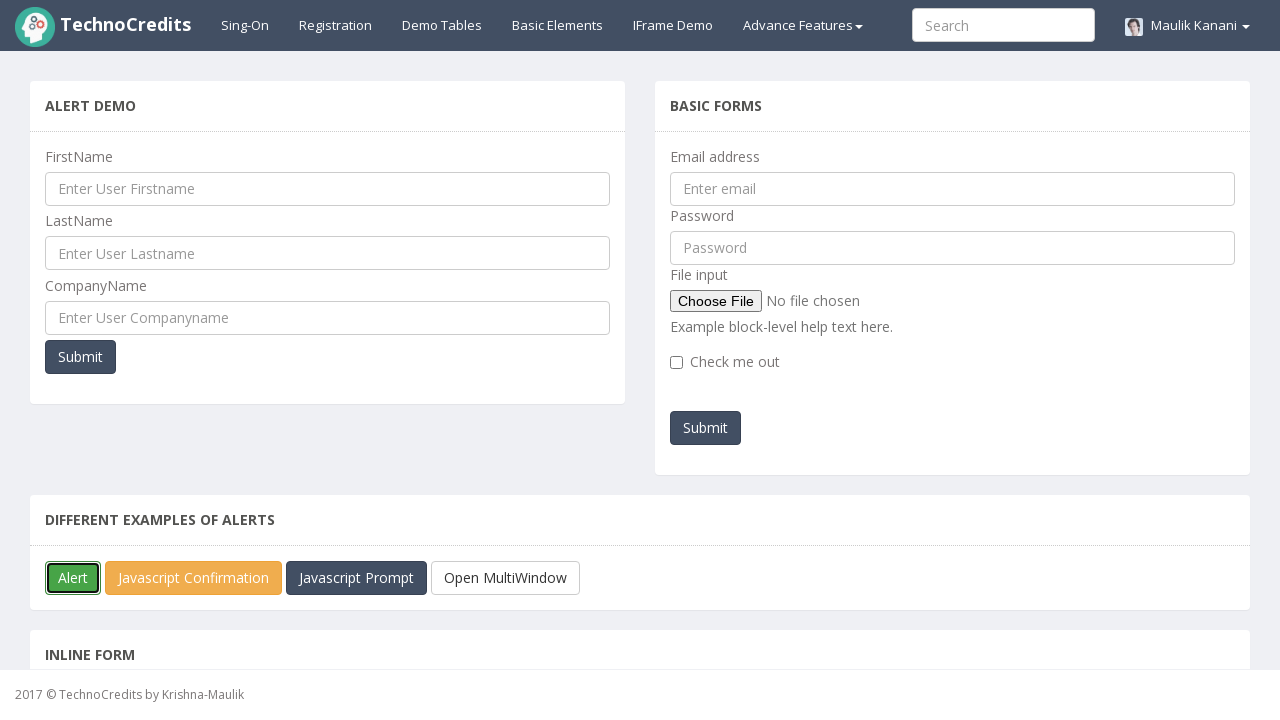